Tests YouTube search autosuggestion functionality by typing a query, waiting for suggestions to appear, and clicking on one of the suggested items.

Starting URL: https://www.youtube.com/

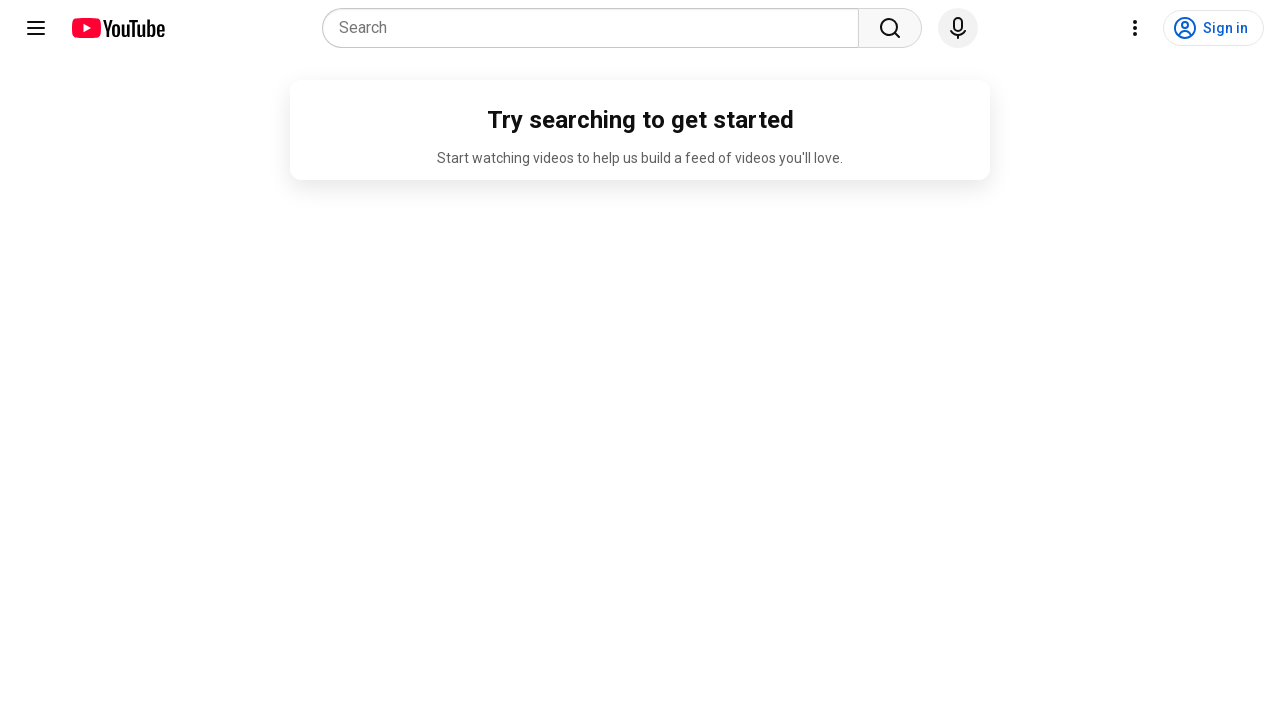

Typed 'Cartoon' into the YouTube search box on input[name='search_query']
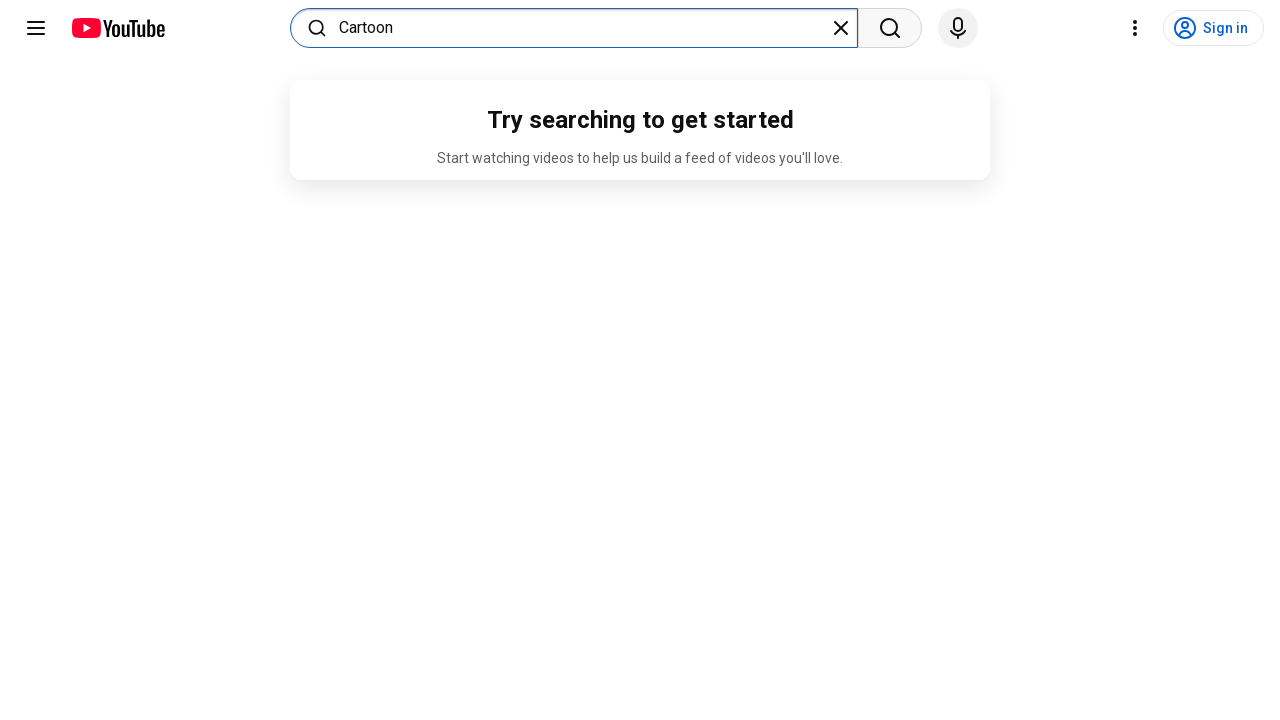

Autosuggestion dropdown appeared
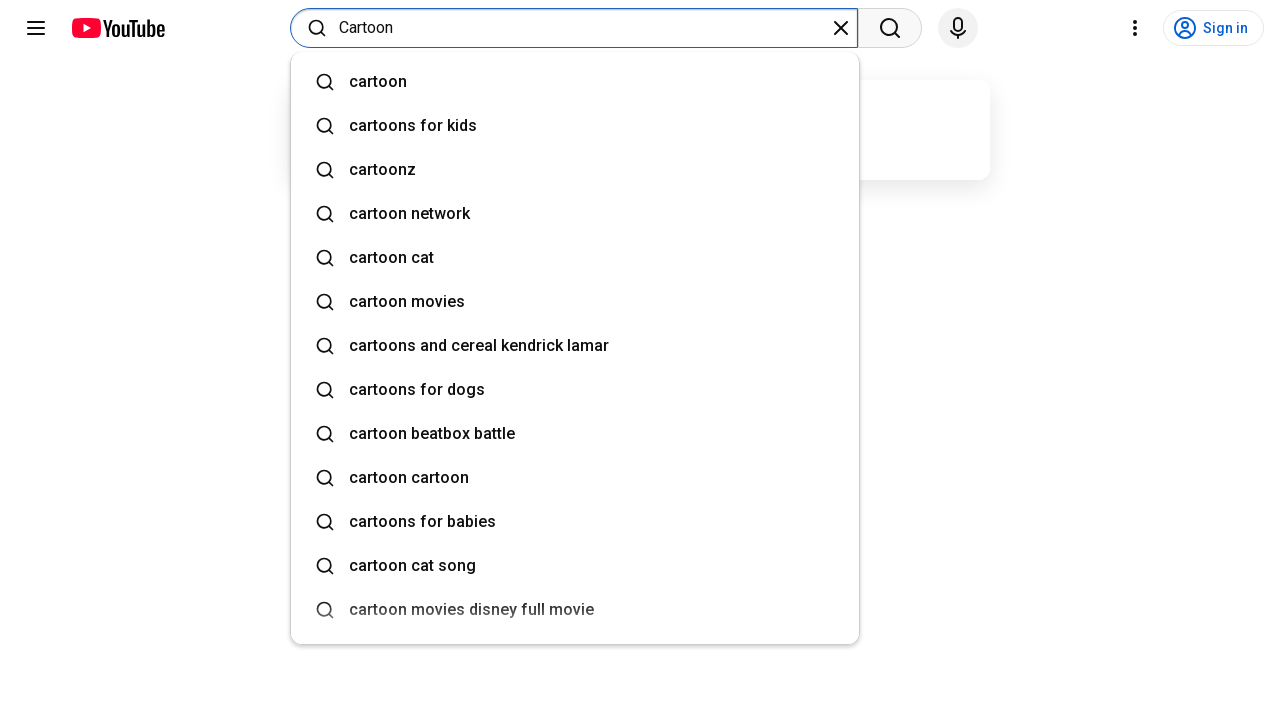

Retrieved 15 autosuggestion items
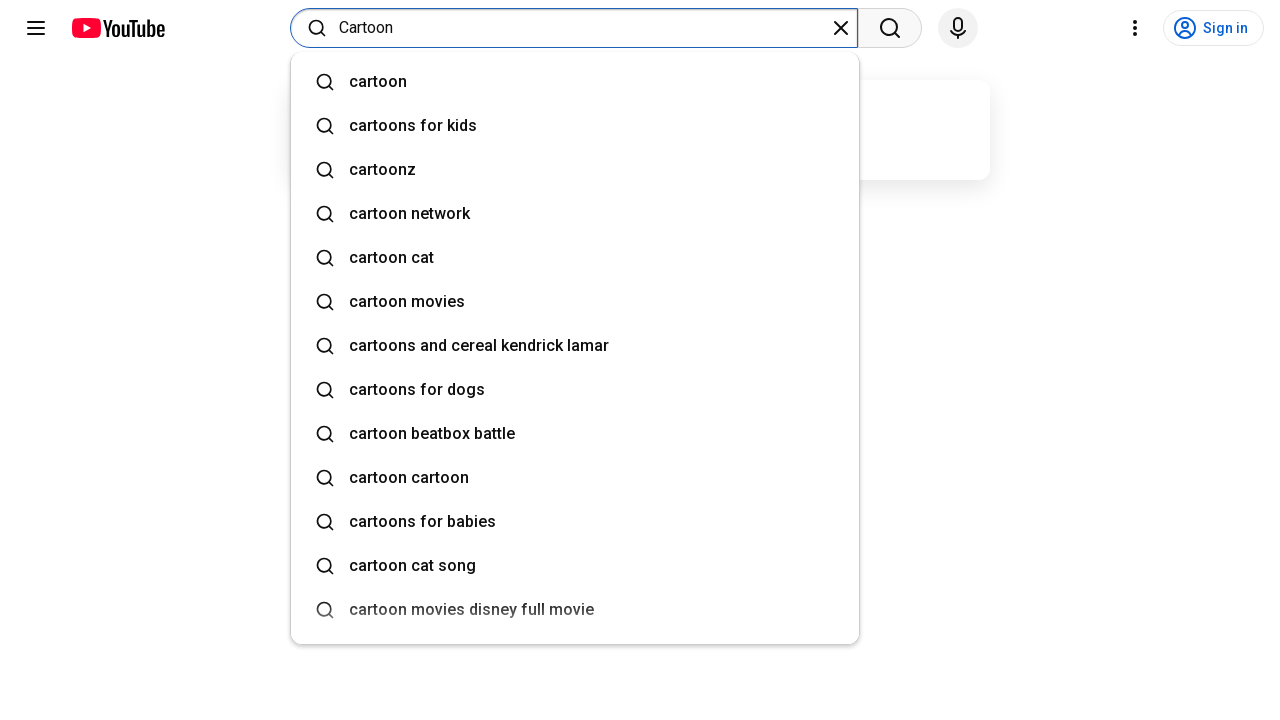

Clicked on the 6th suggestion from the end at (575, 478) on div.ytSearchboxComponentSuggestionsContainer > div >> nth=9
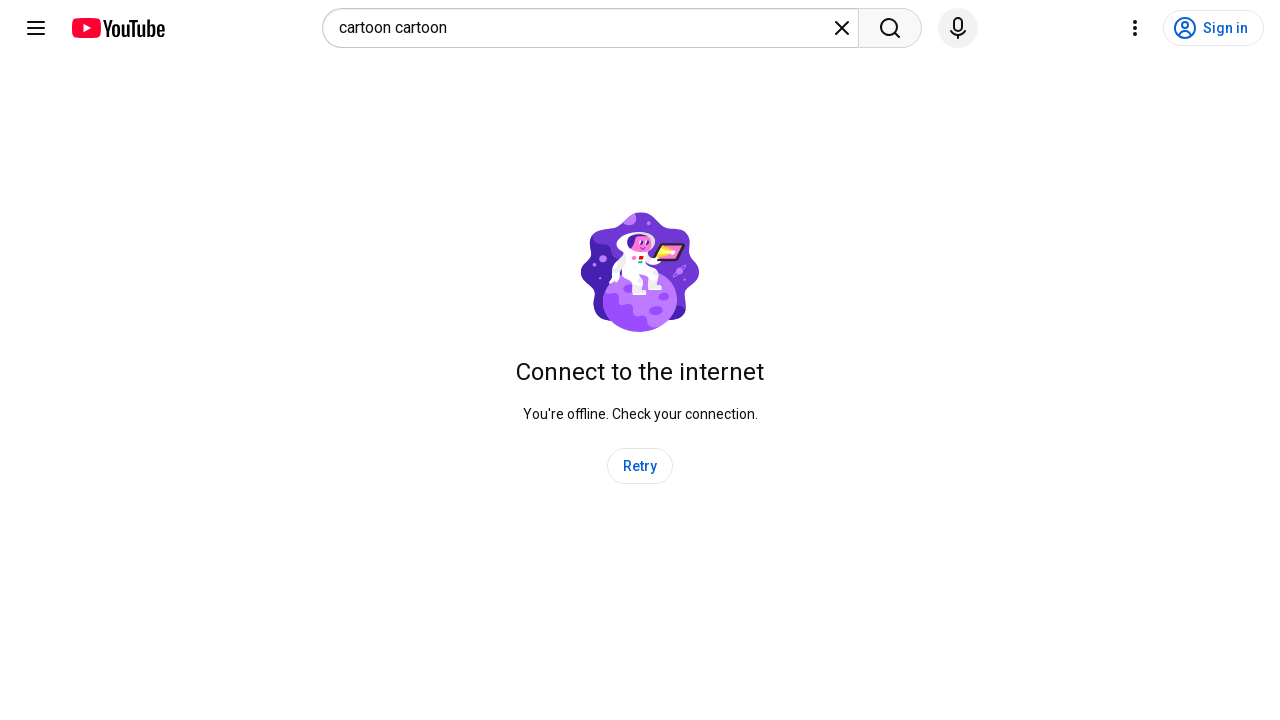

YouTube search results page loaded
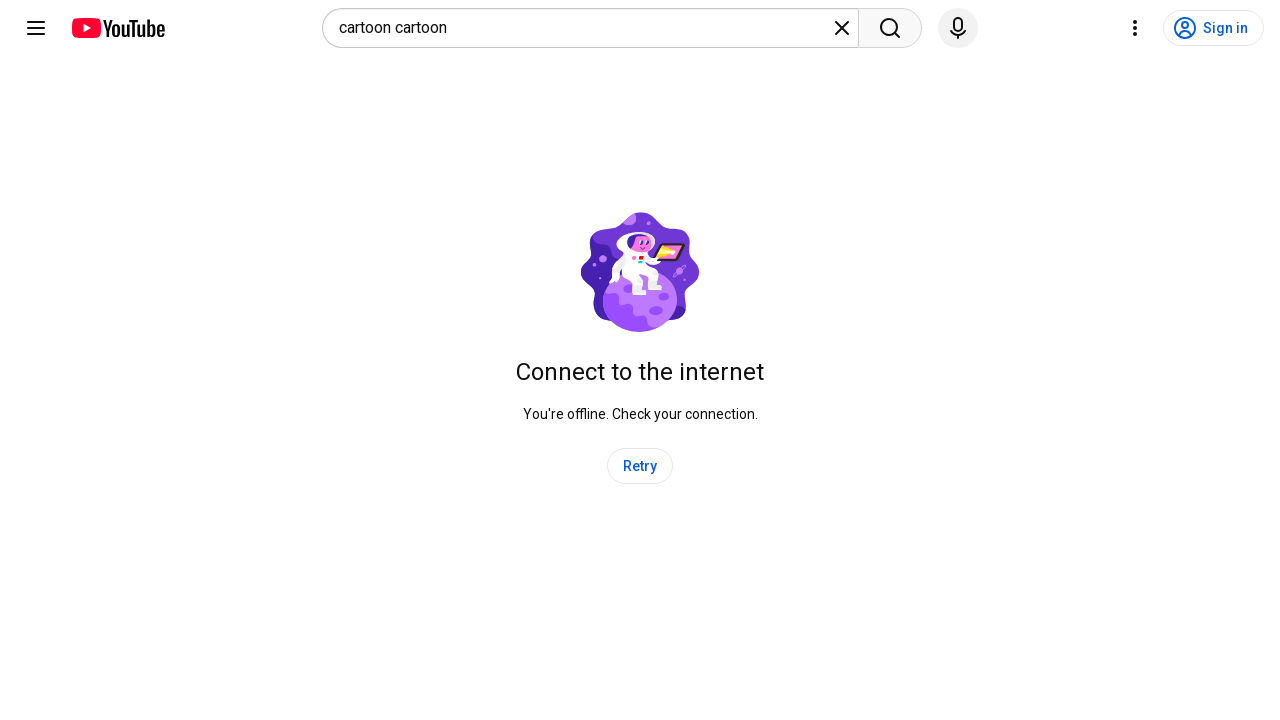

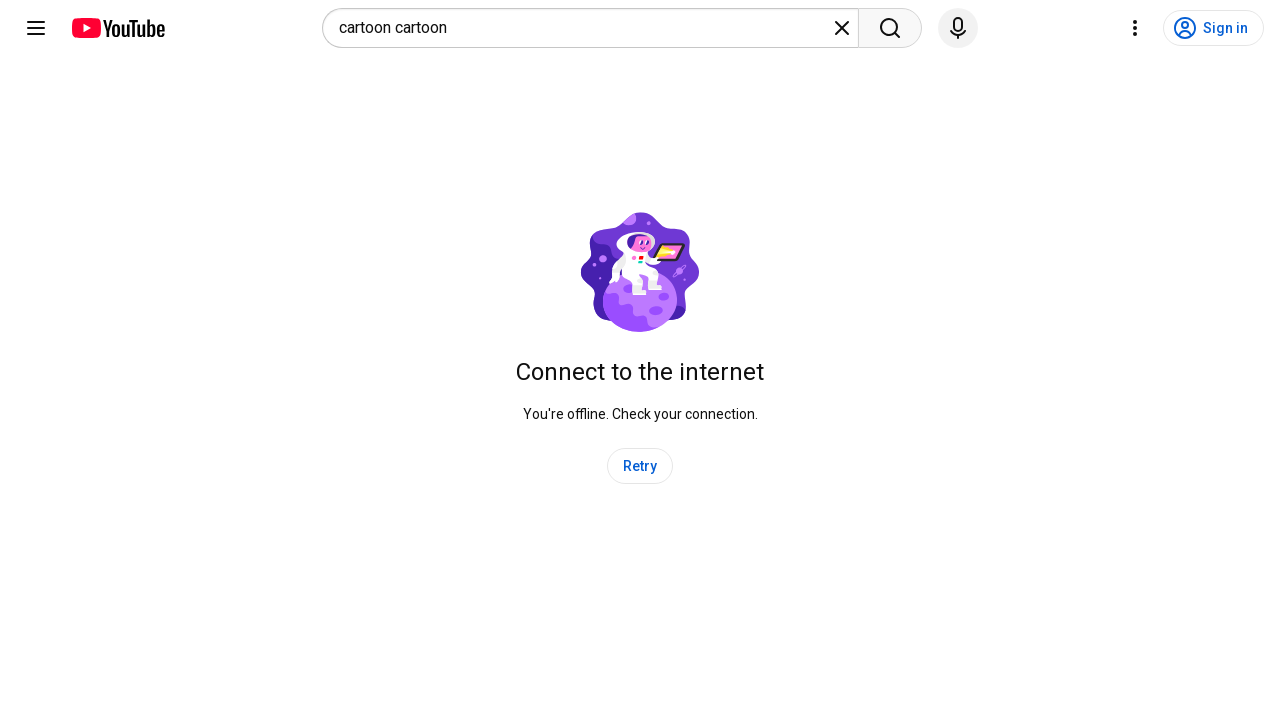